Navigates to Rediff homepage and clicks on the Money link

Starting URL: https://www.rediff.com/

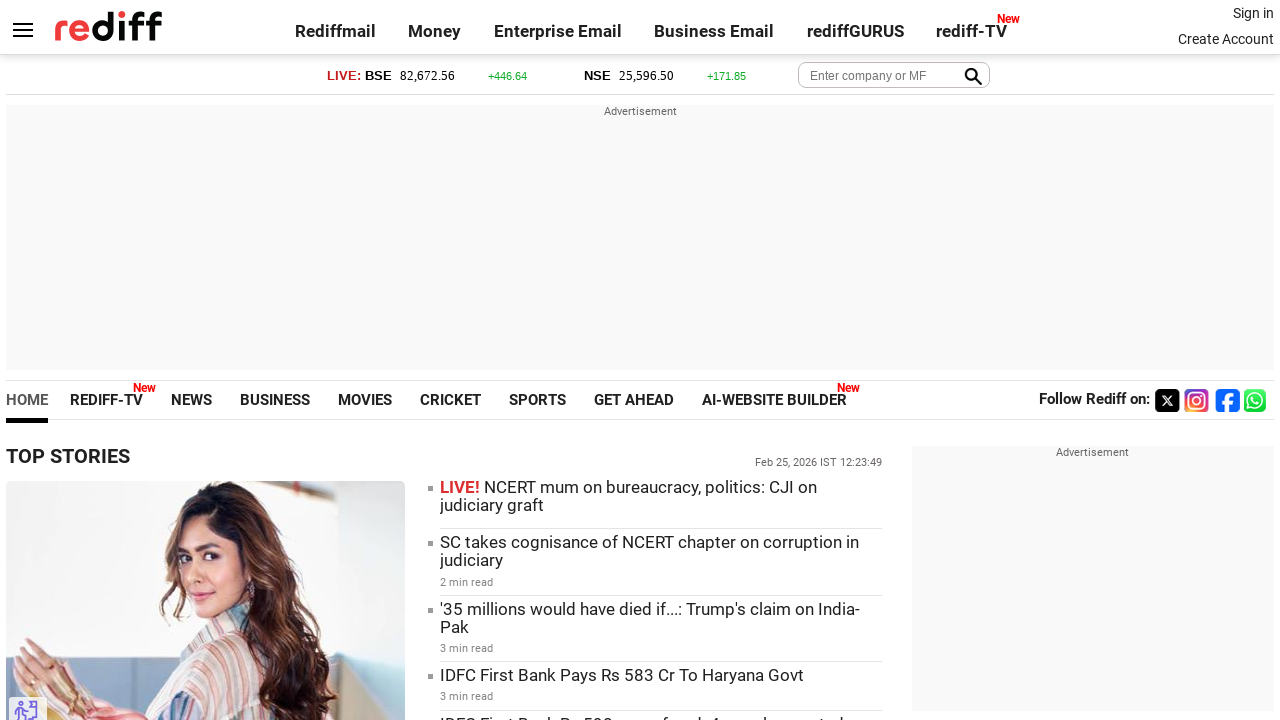

Navigated to Rediff homepage
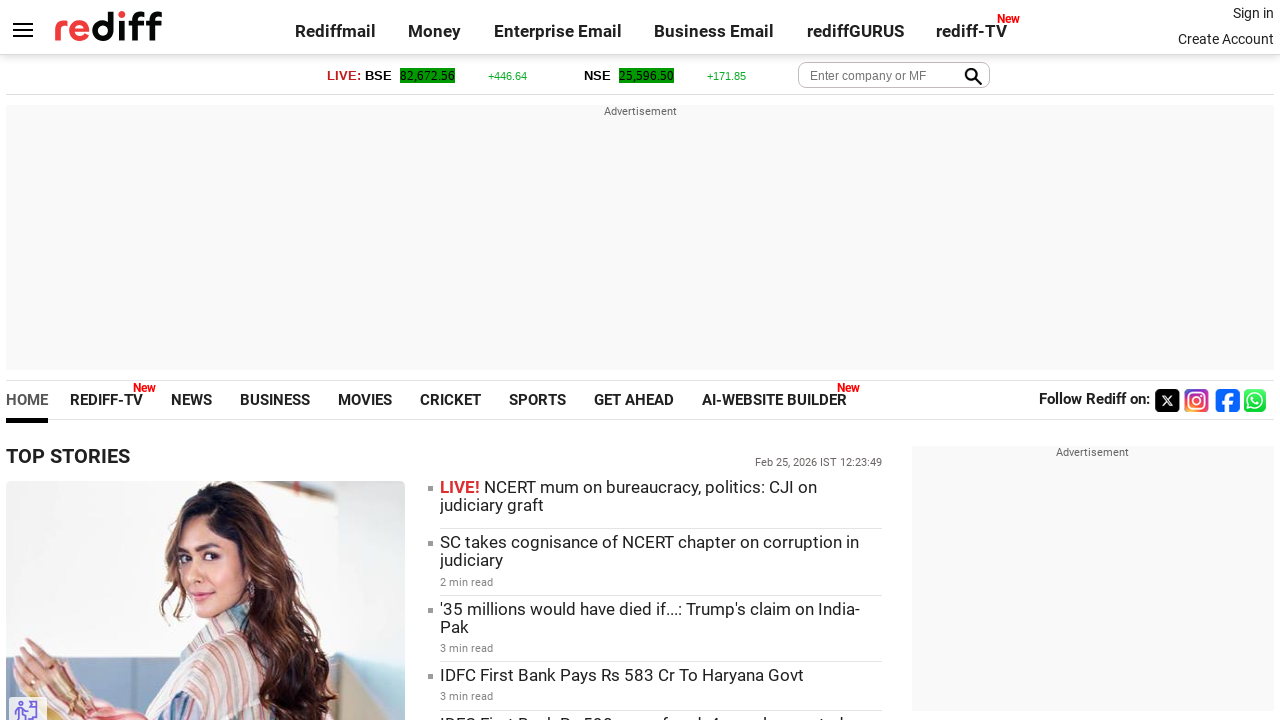

Clicked on the Money link at (435, 31) on text=Money
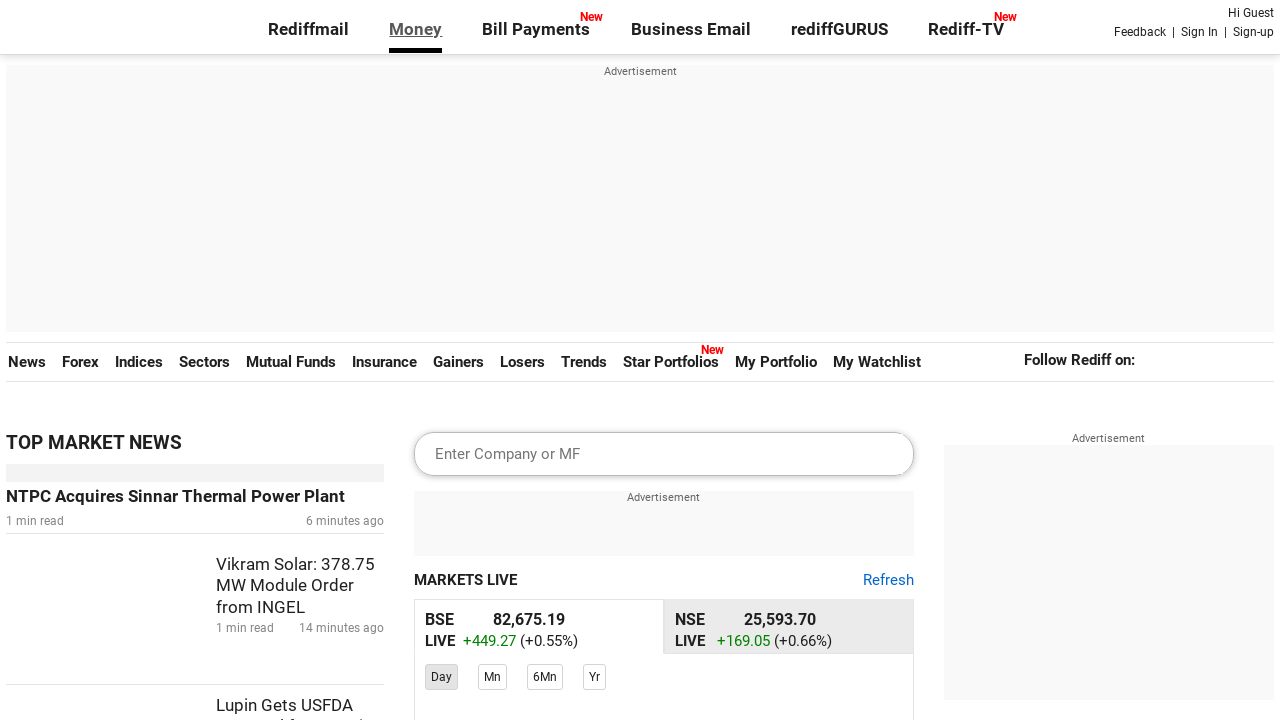

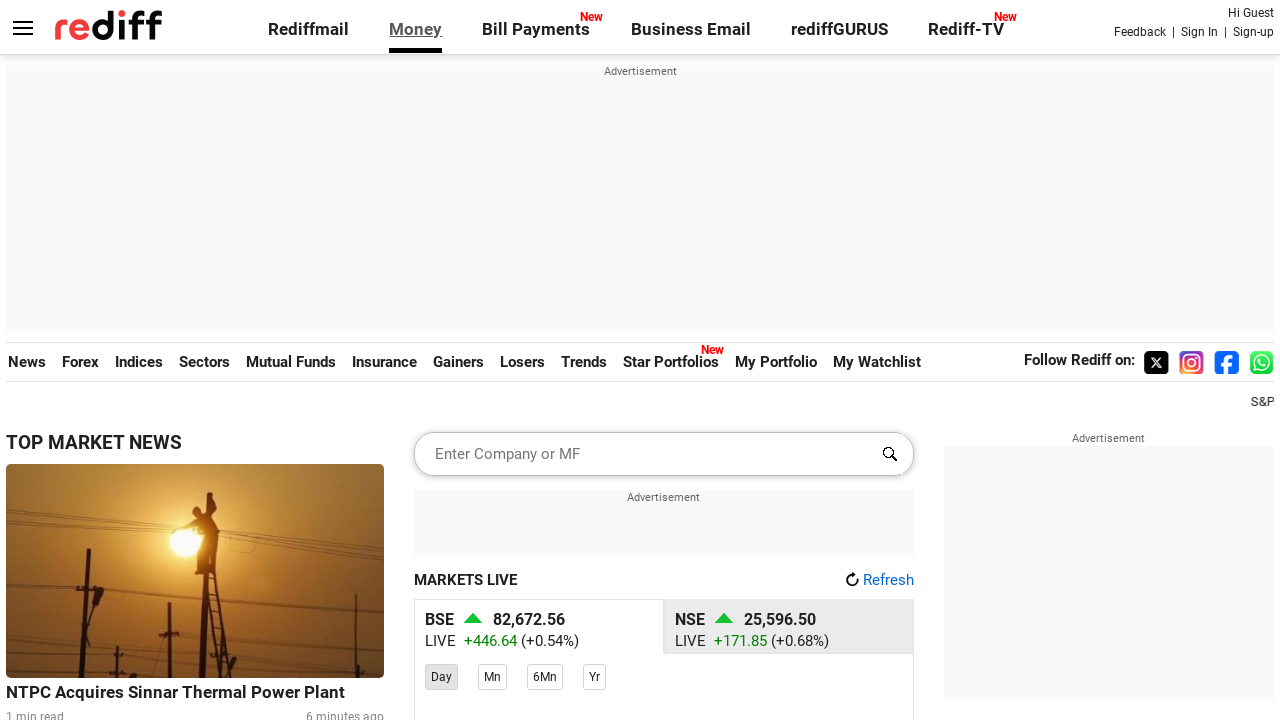